Tests a jQuery combo tree dropdown by clicking on it and selecting either single, multiple, or all options from the dropdown list

Starting URL: https://www.jqueryscript.net/demo/Drop-Down-Combo-Tree/

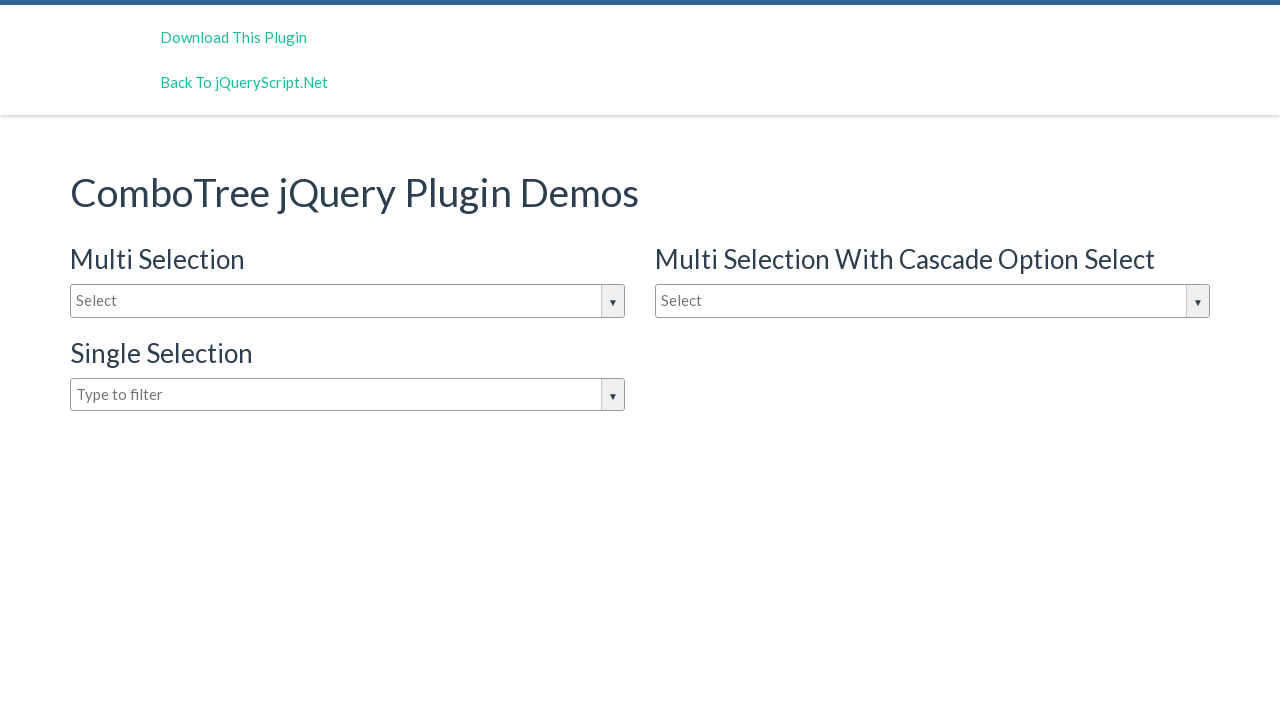

Clicked on combo tree input box to open dropdown at (348, 301) on #justAnInputBox
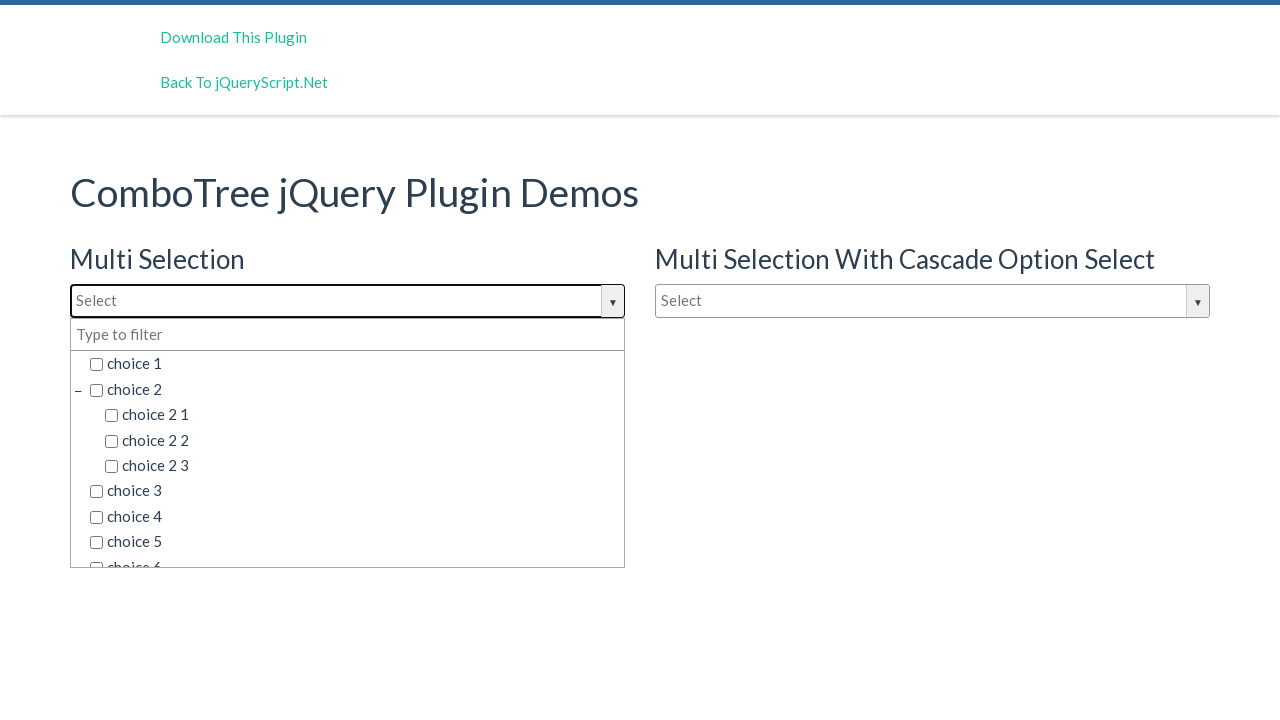

Dropdown options loaded and became visible
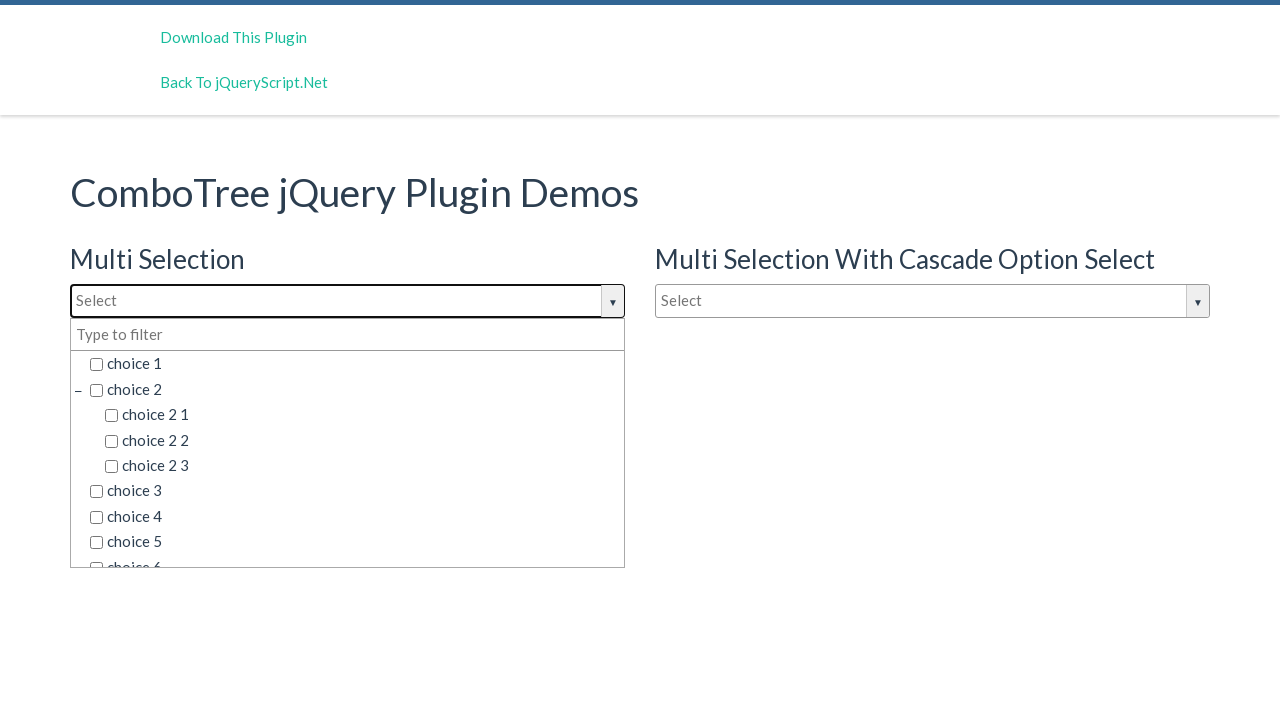

Retrieved all 45 dropdown options
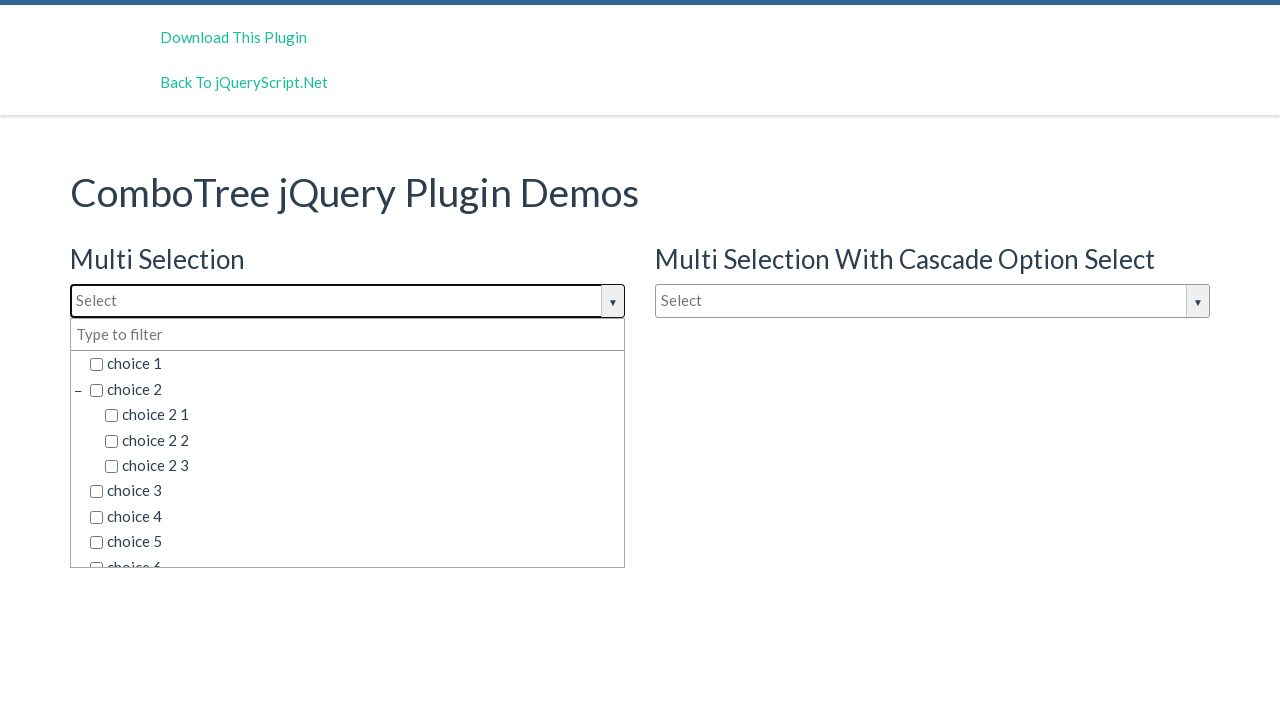

Clicked a visible dropdown option at (355, 364) on span.comboTreeItemTitle >> nth=0
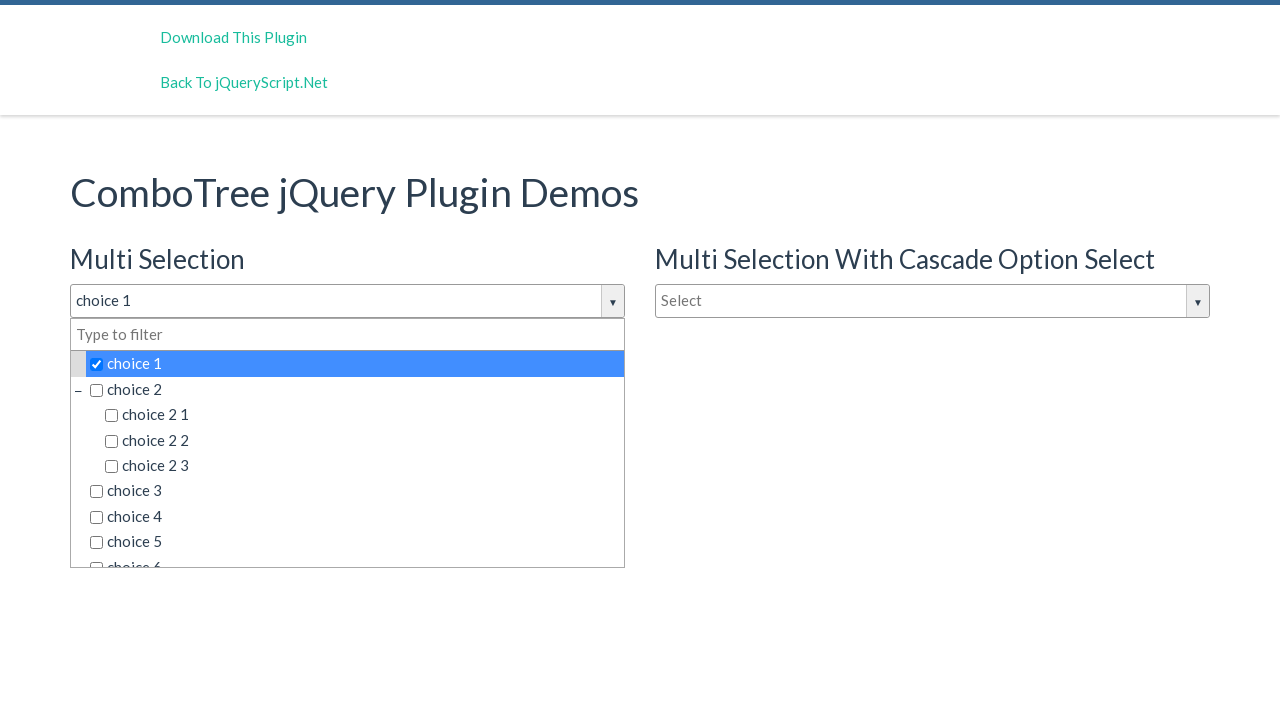

Clicked a visible dropdown option at (355, 389) on span.comboTreeItemTitle >> nth=1
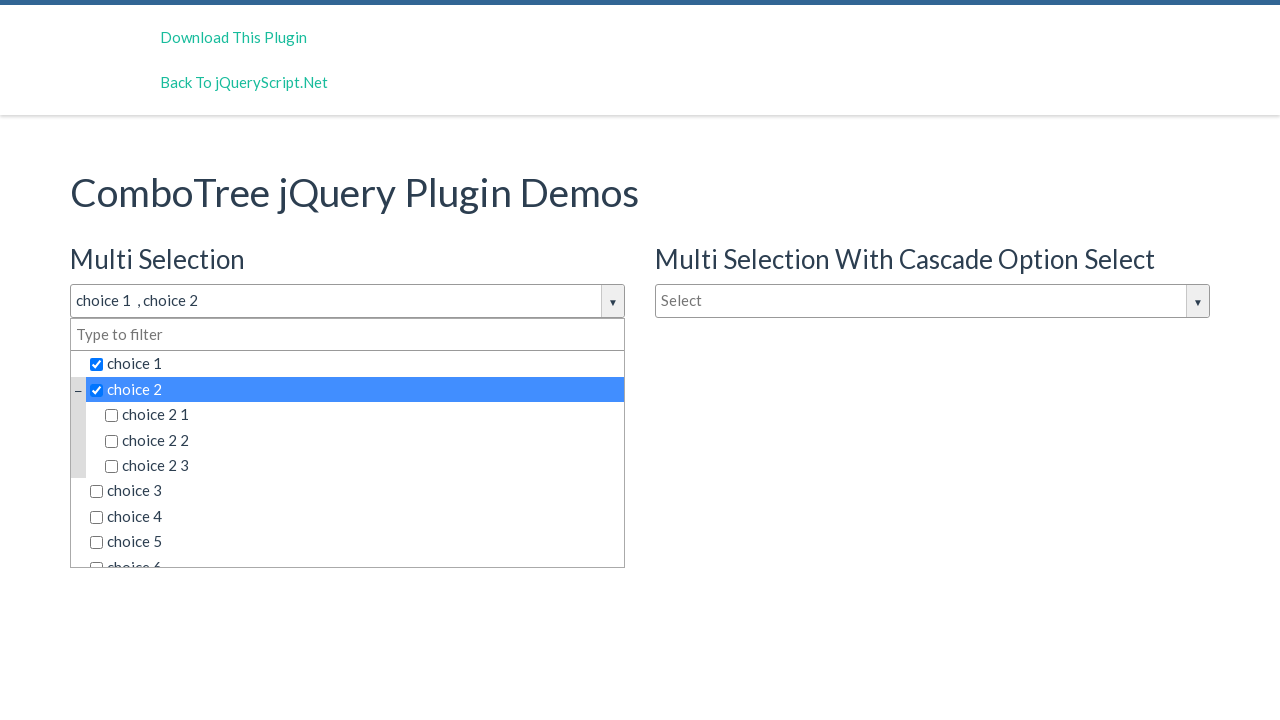

Clicked a visible dropdown option at (362, 415) on span.comboTreeItemTitle >> nth=2
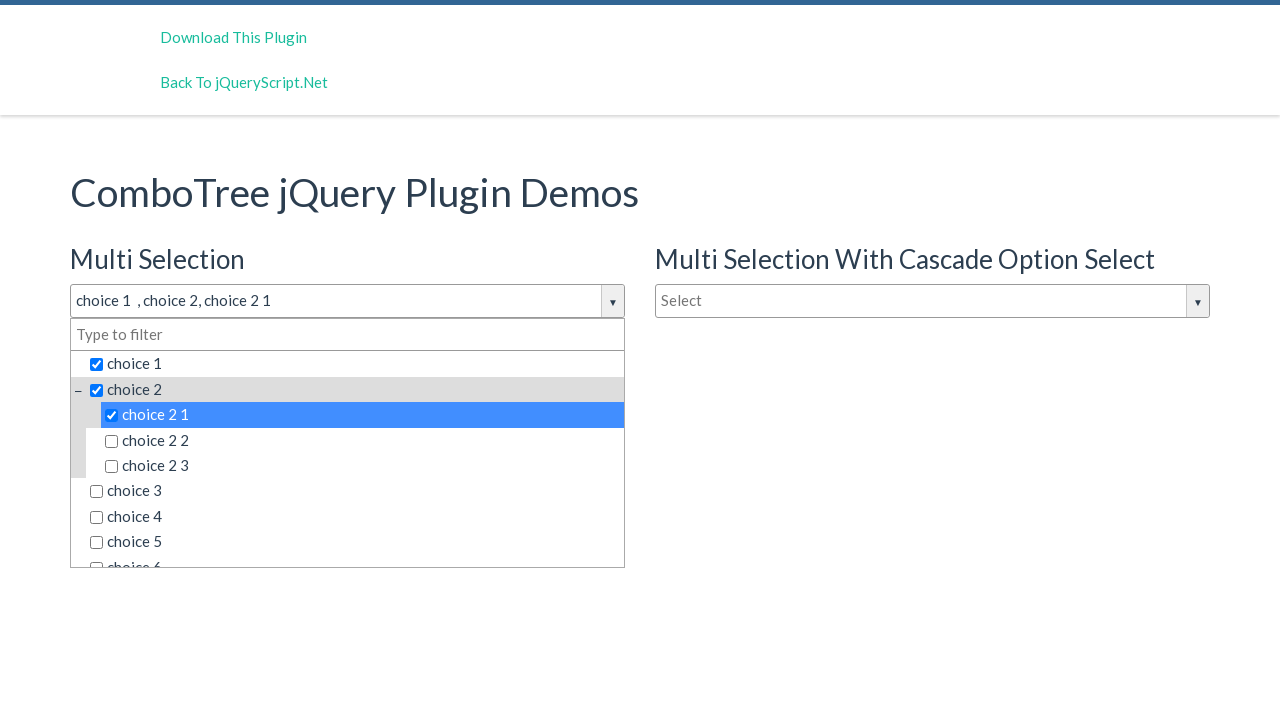

Clicked a visible dropdown option at (362, 440) on span.comboTreeItemTitle >> nth=3
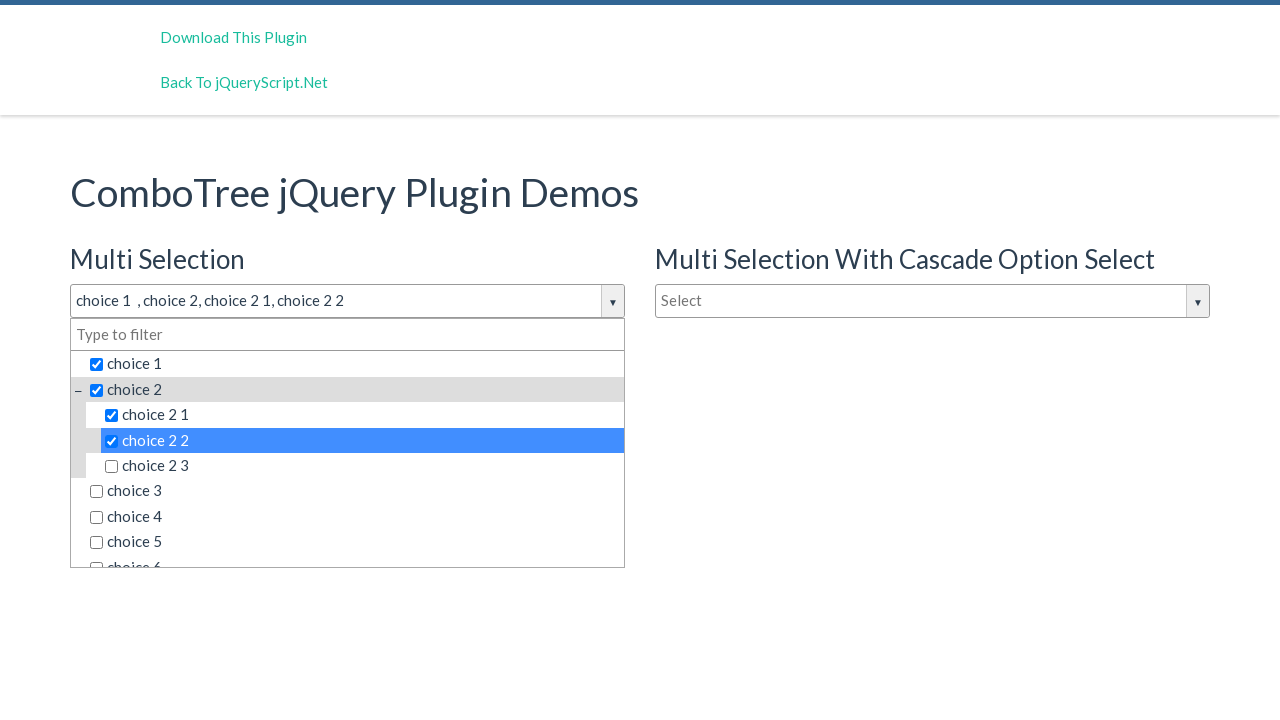

Clicked a visible dropdown option at (362, 466) on span.comboTreeItemTitle >> nth=4
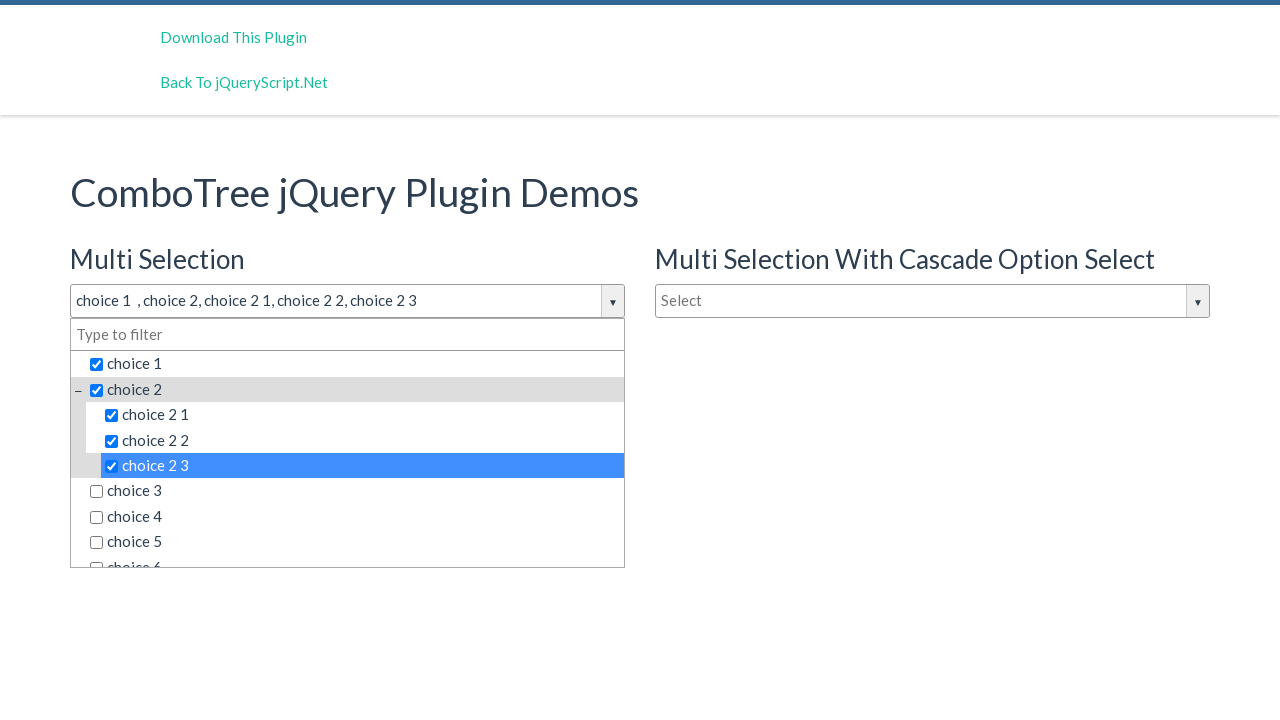

Clicked a visible dropdown option at (355, 491) on span.comboTreeItemTitle >> nth=5
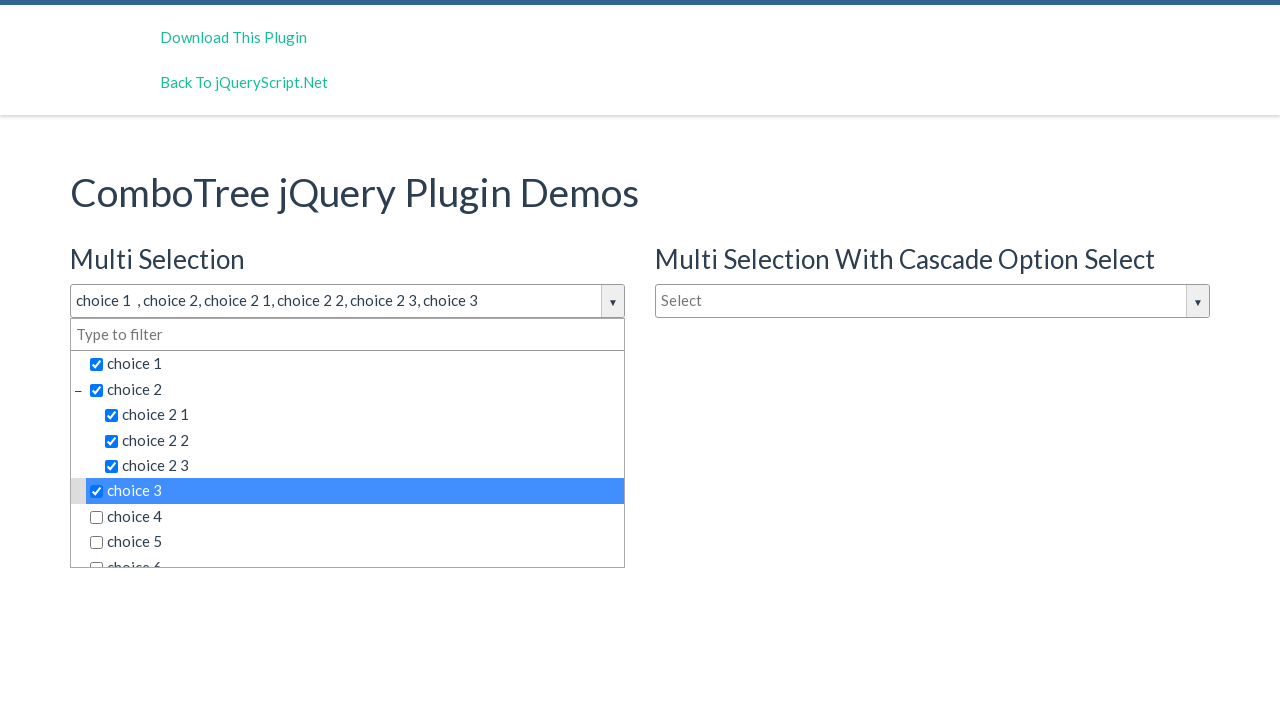

Clicked a visible dropdown option at (355, 517) on span.comboTreeItemTitle >> nth=6
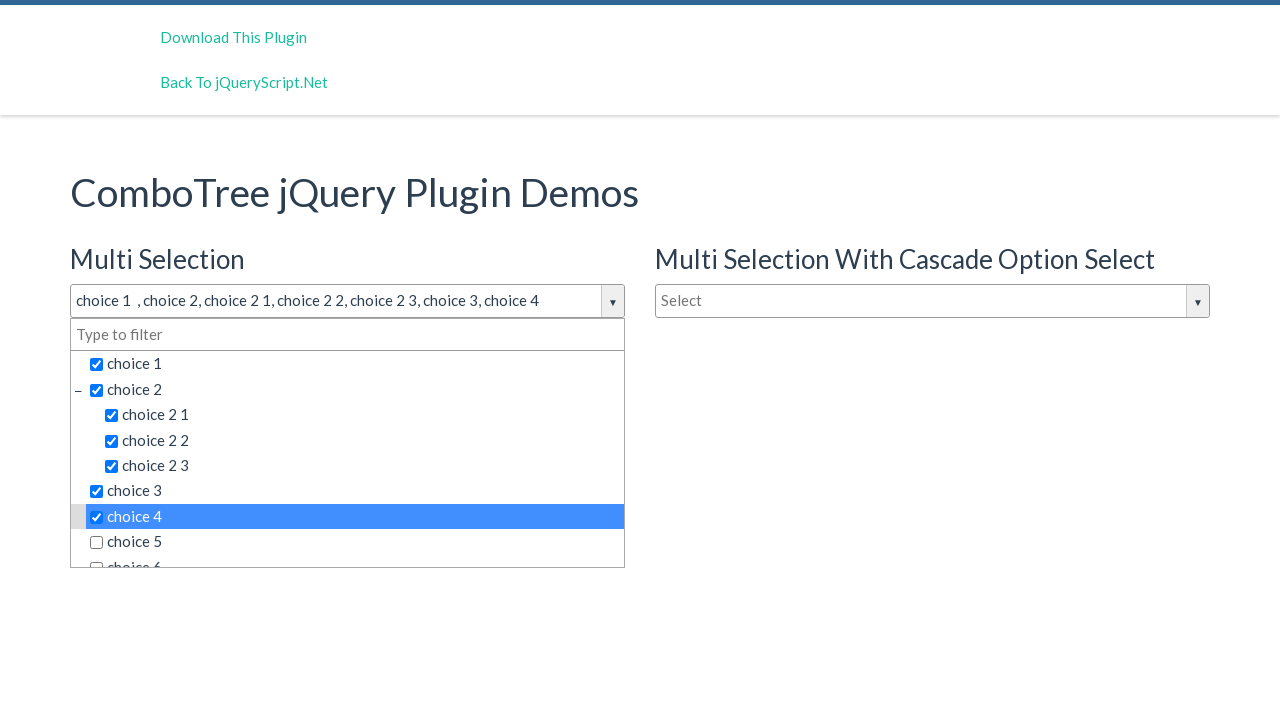

Clicked a visible dropdown option at (355, 542) on span.comboTreeItemTitle >> nth=7
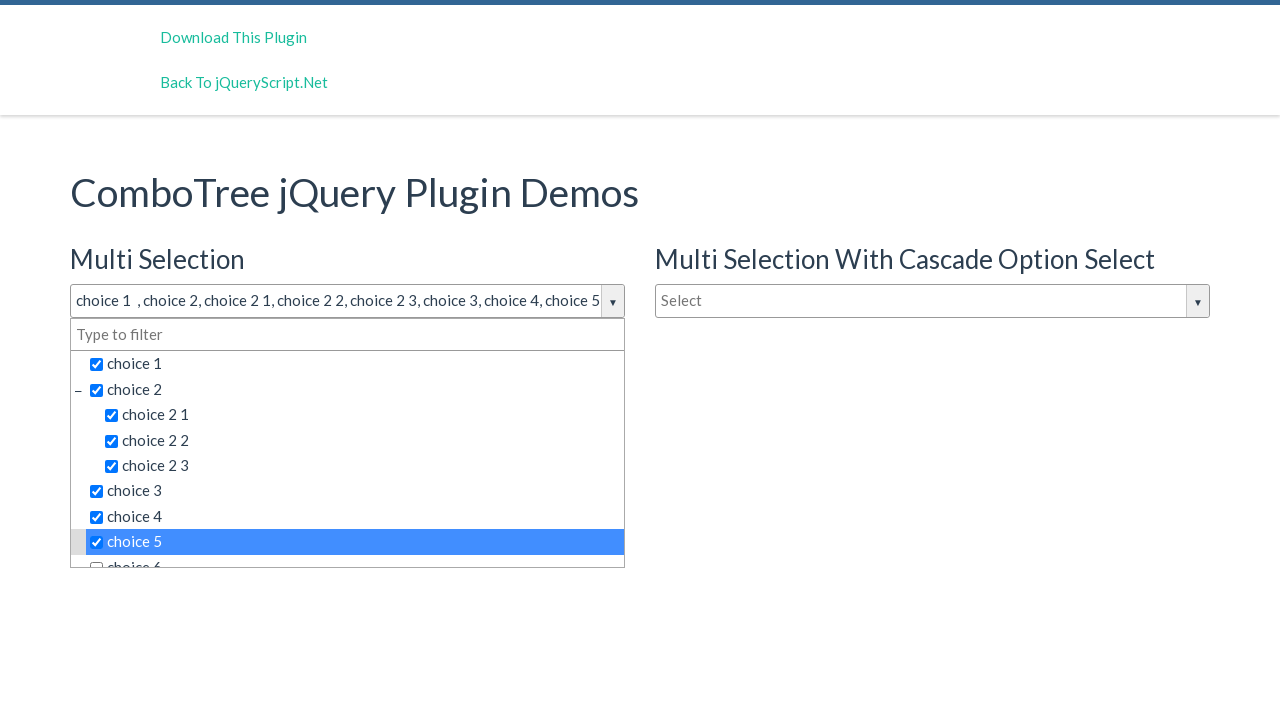

Clicked a visible dropdown option at (355, 554) on span.comboTreeItemTitle >> nth=8
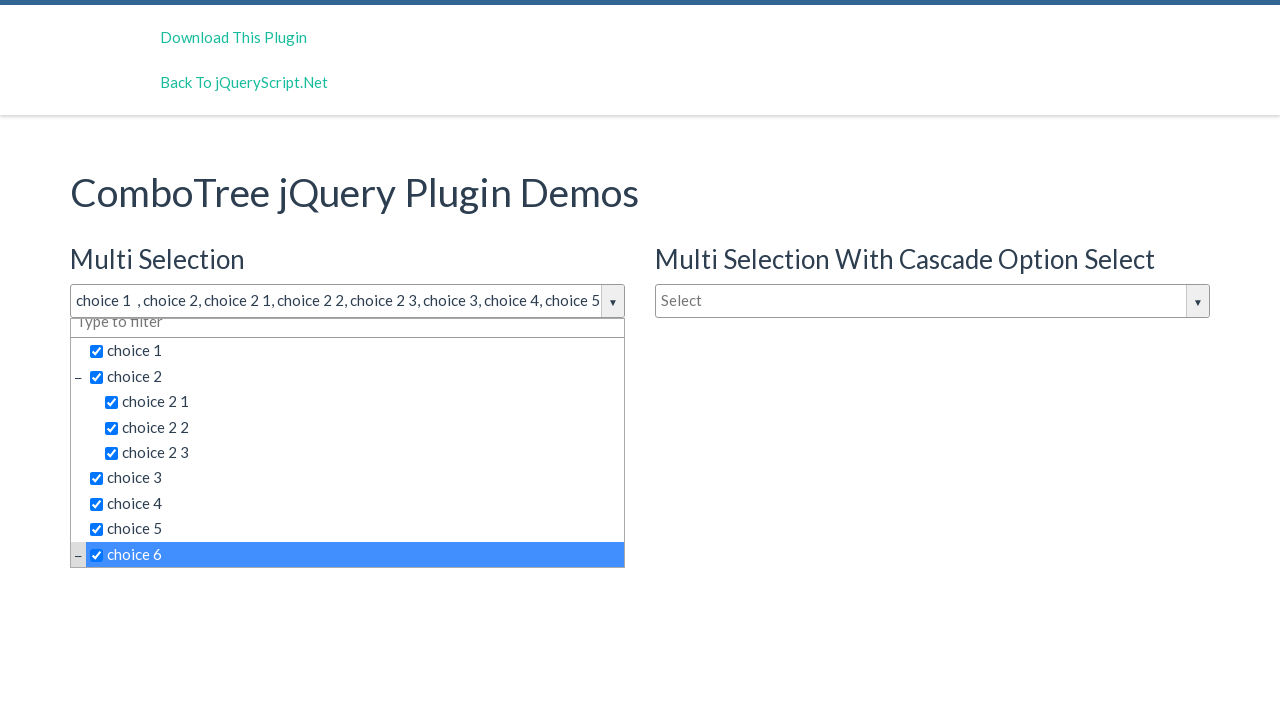

Clicked a visible dropdown option at (362, 443) on span.comboTreeItemTitle >> nth=9
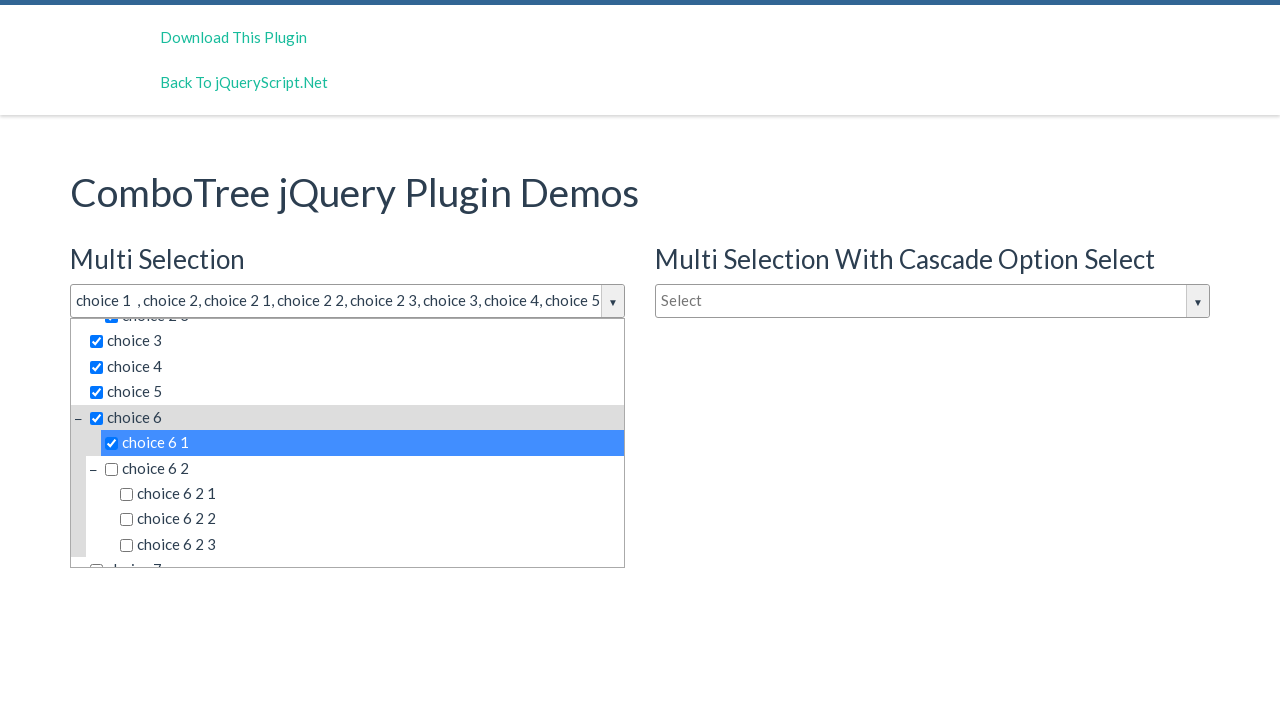

Clicked a visible dropdown option at (362, 468) on span.comboTreeItemTitle >> nth=10
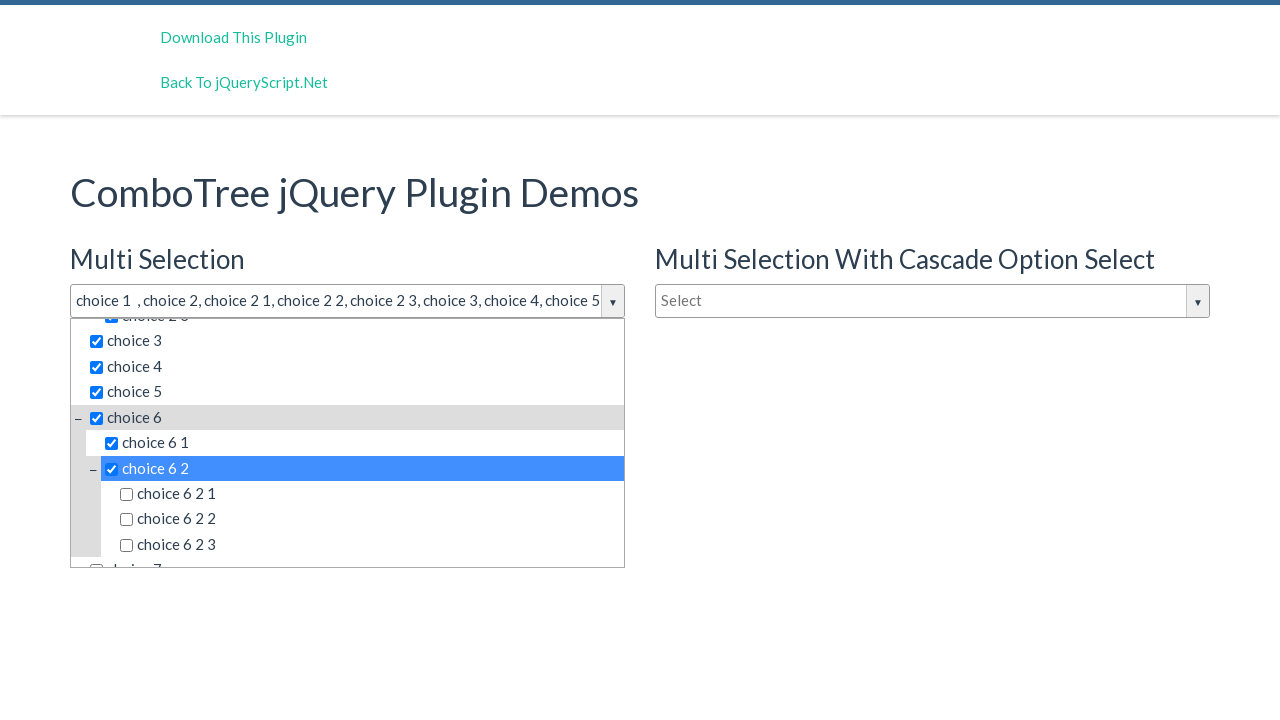

Clicked a visible dropdown option at (370, 494) on span.comboTreeItemTitle >> nth=11
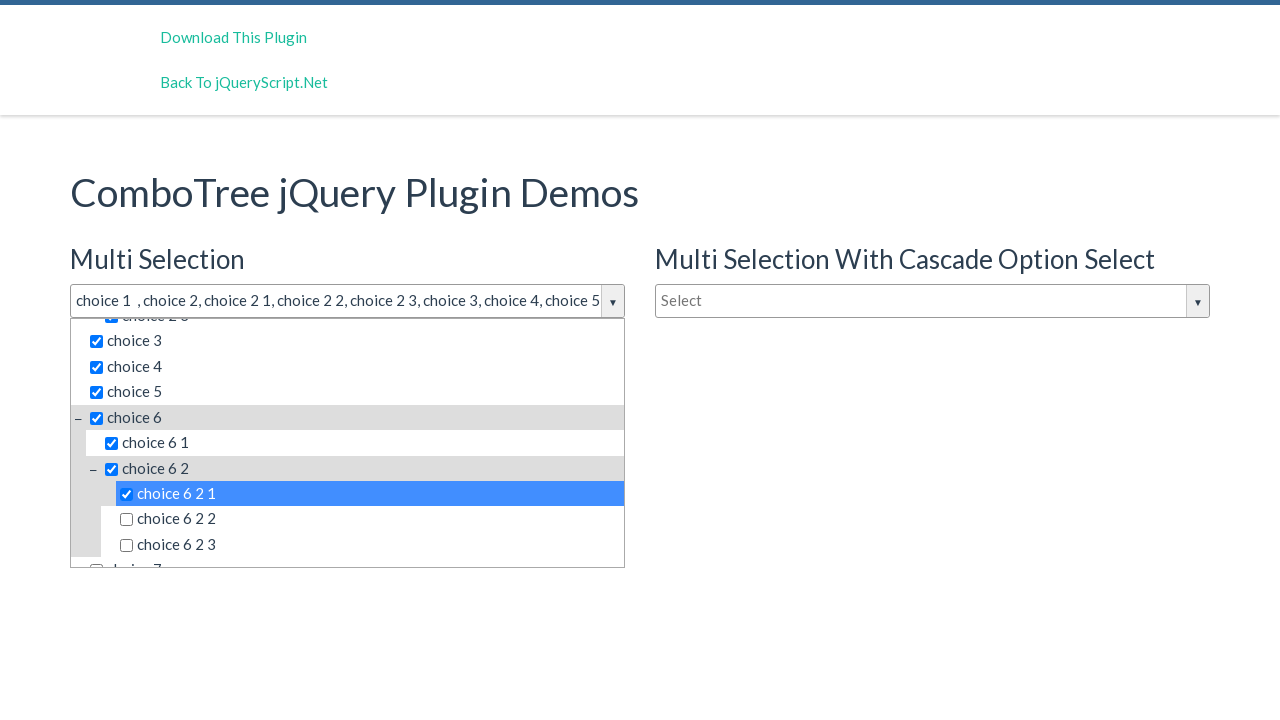

Clicked a visible dropdown option at (370, 519) on span.comboTreeItemTitle >> nth=12
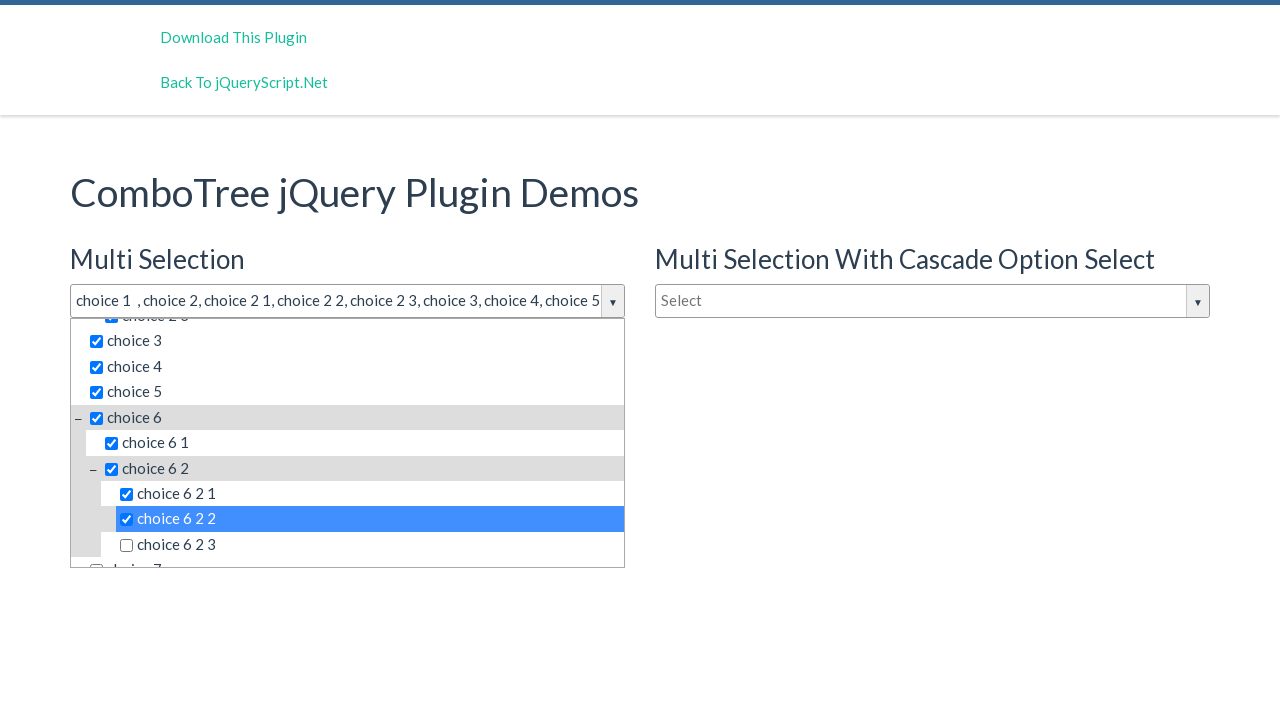

Clicked a visible dropdown option at (370, 545) on span.comboTreeItemTitle >> nth=13
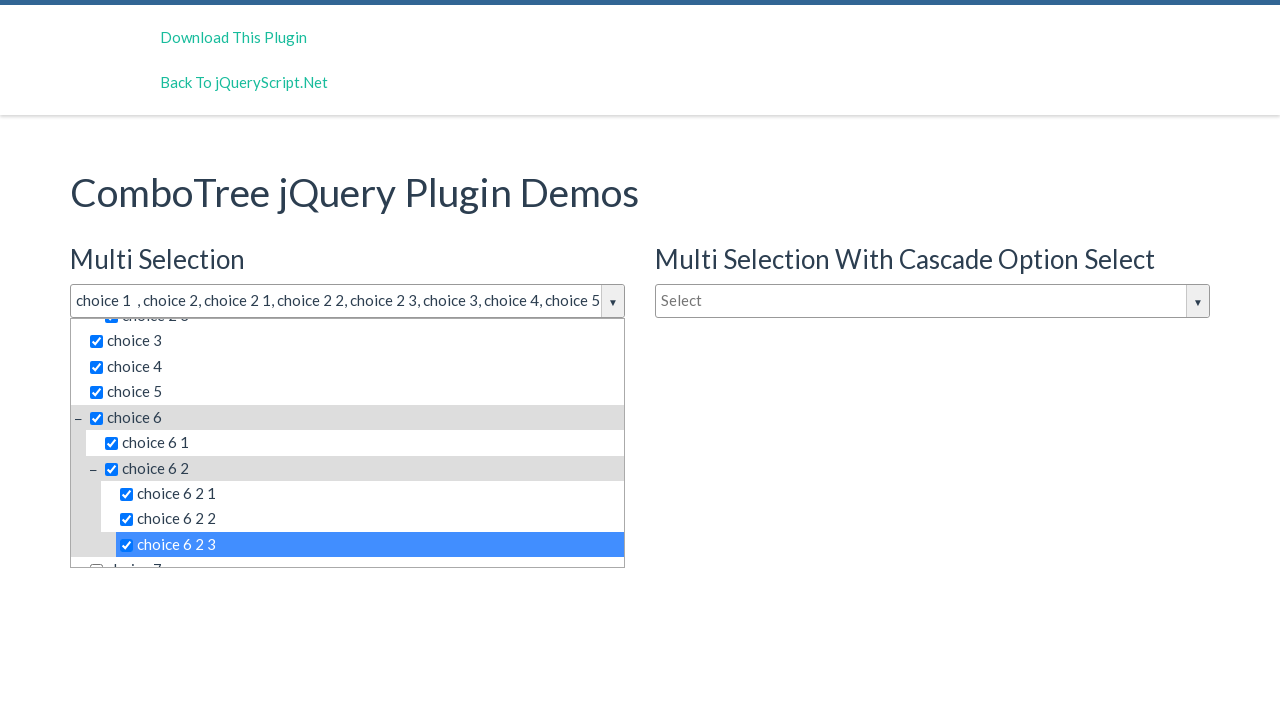

Clicked a visible dropdown option at (355, 554) on span.comboTreeItemTitle >> nth=14
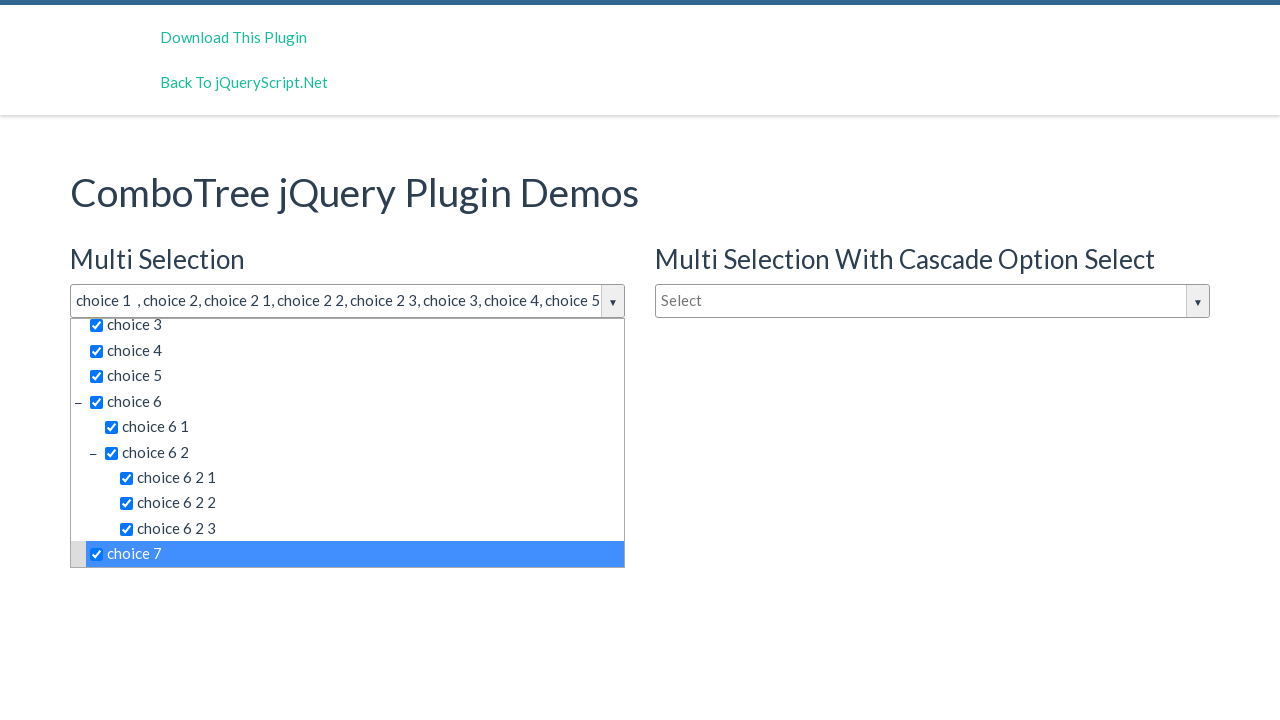

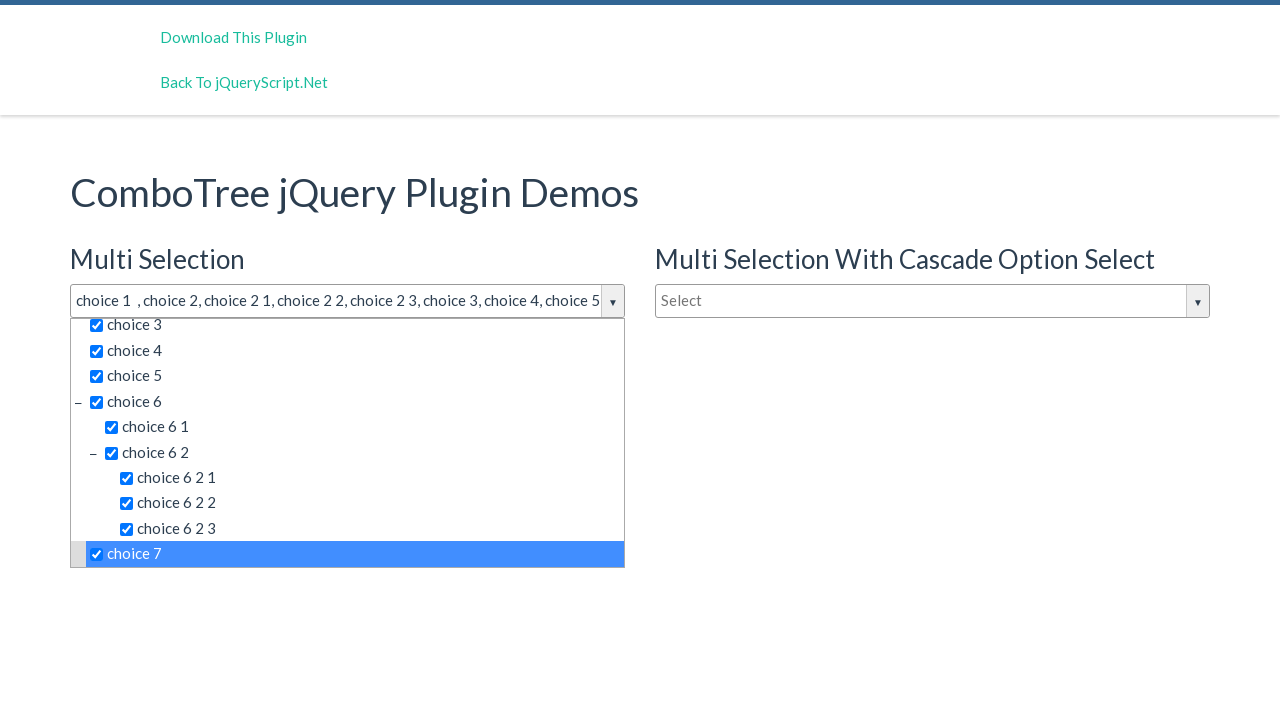